Tests numeric field validation by entering text in CEP and phone fields

Starting URL: https://descarte-inteligente.vercel.app/

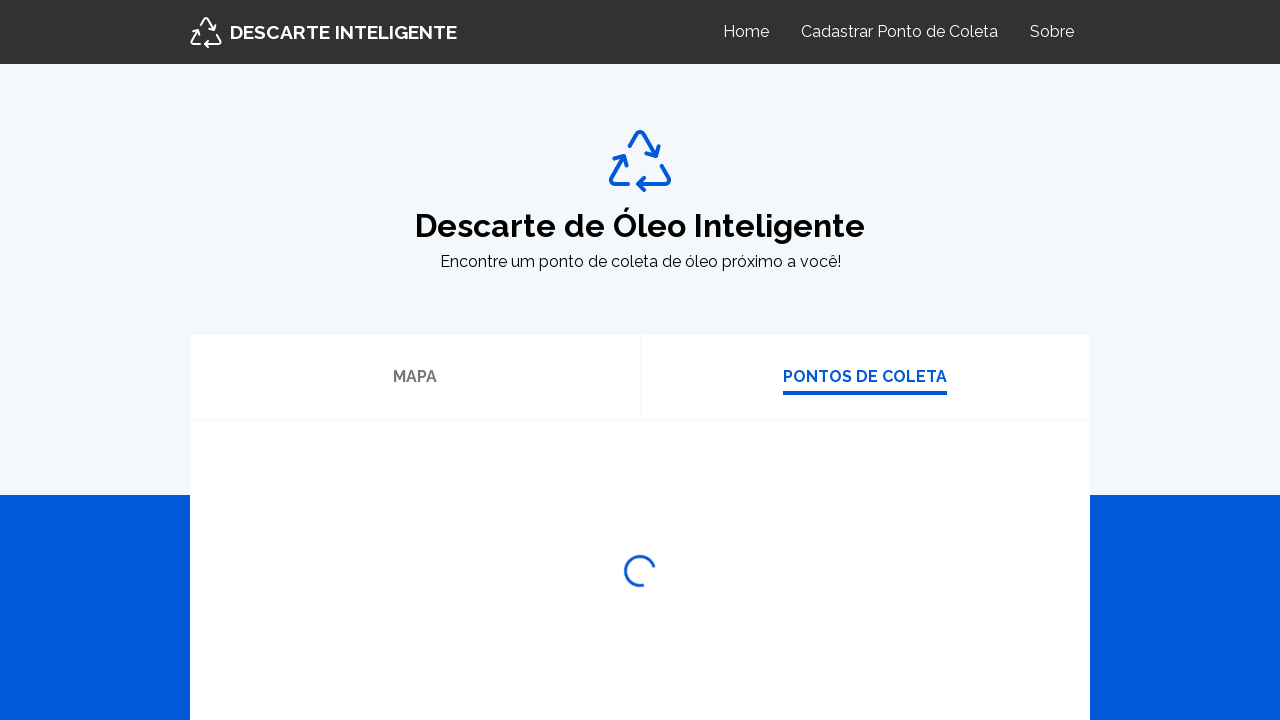

Scrolled to registration form area
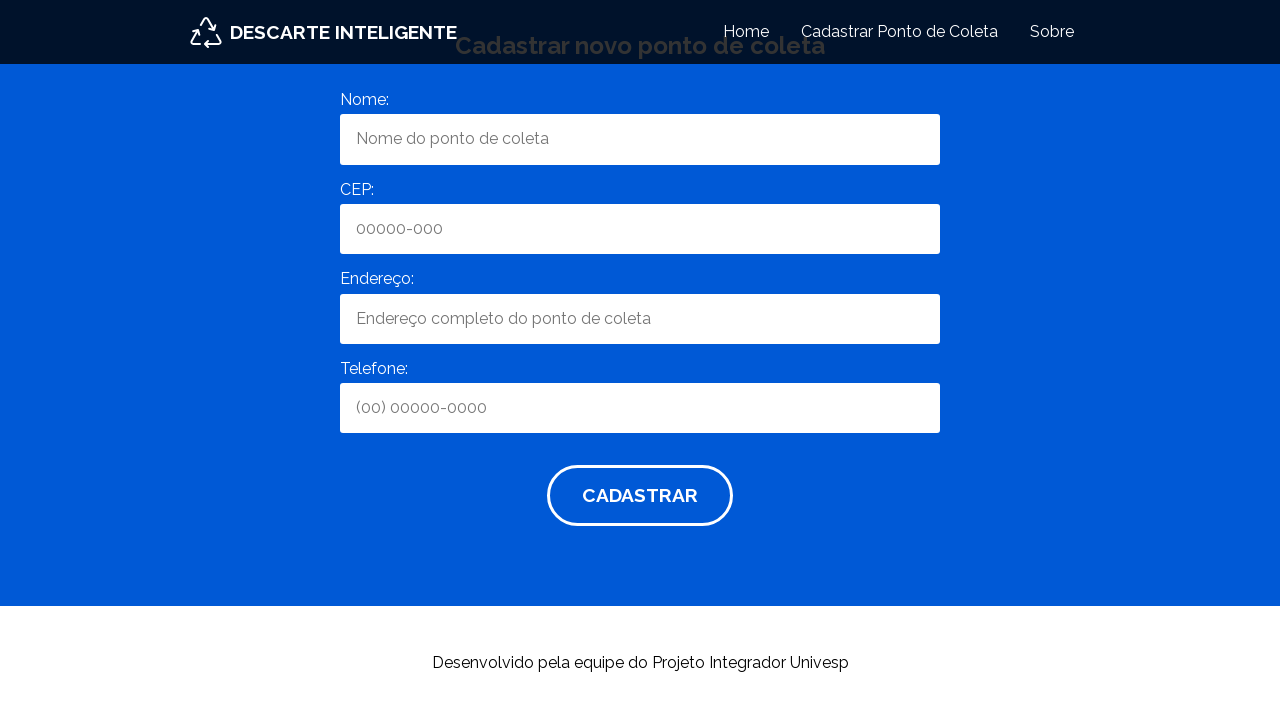

Waited for items to load
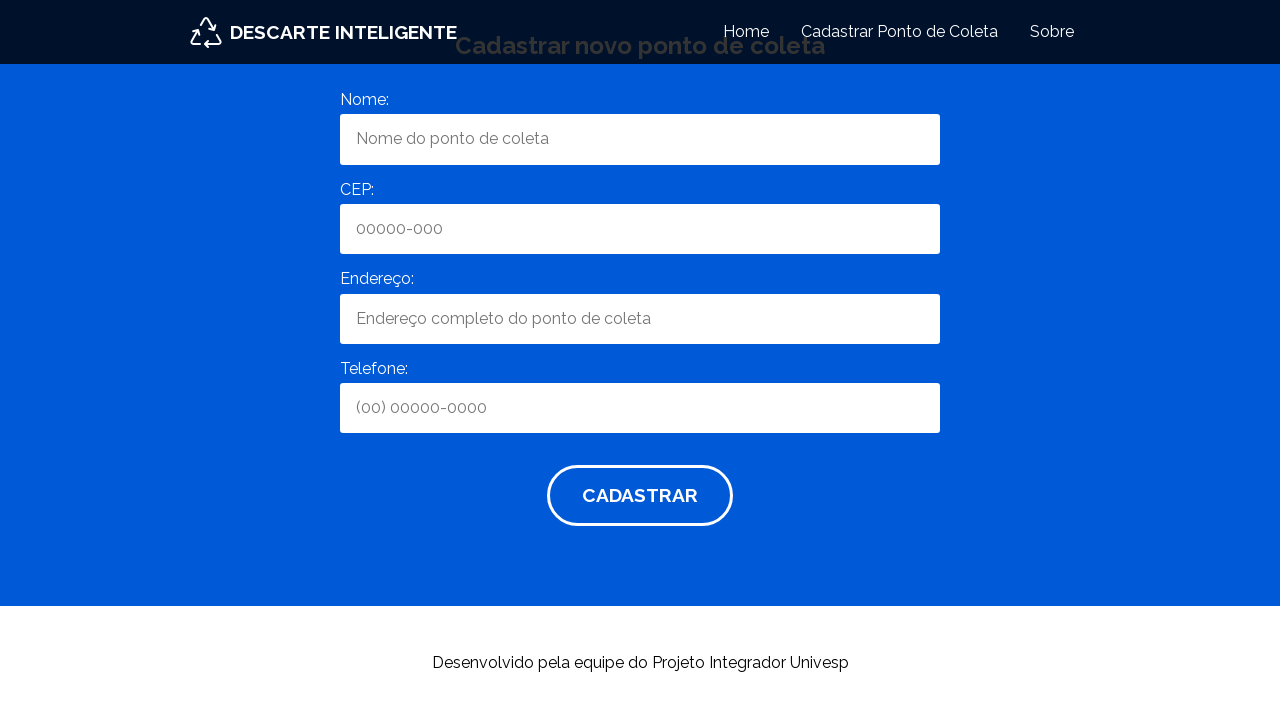

Filled name field with 'Cheiro do Ralo' on #name
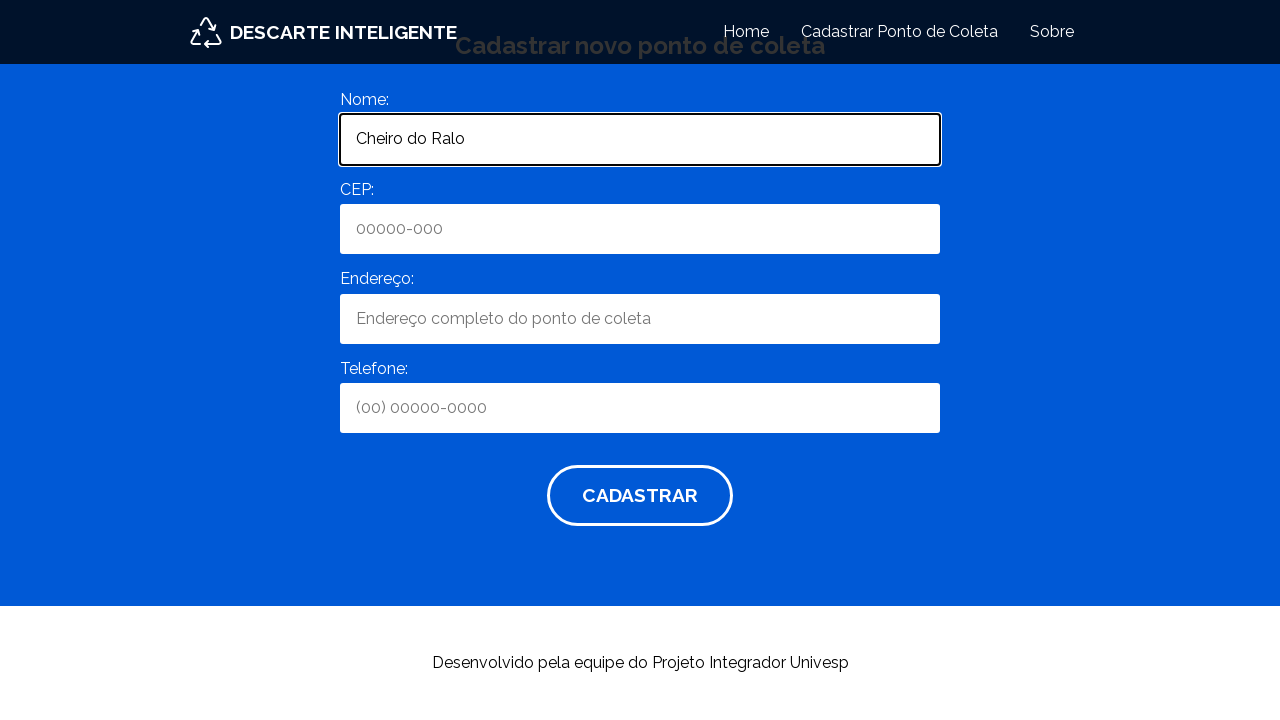

Filled CEP field with text 'Teste' to test numeric validation on #cep
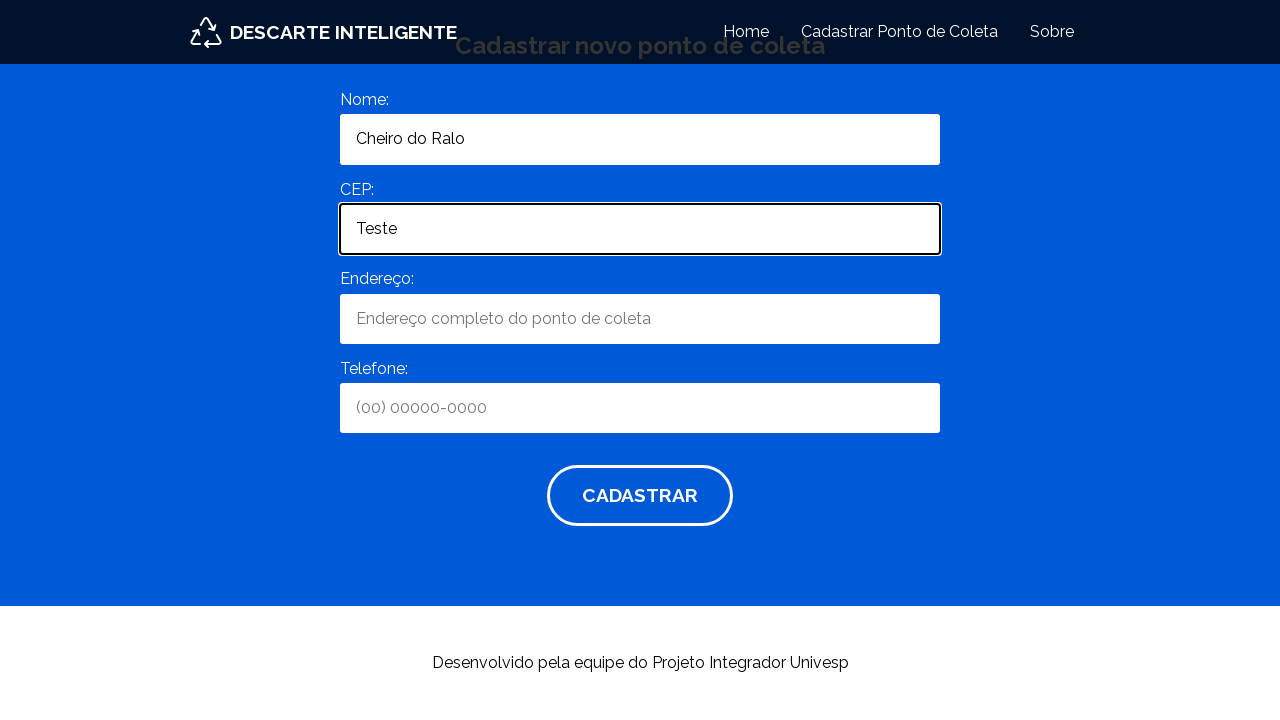

Pressed Tab key to move focus
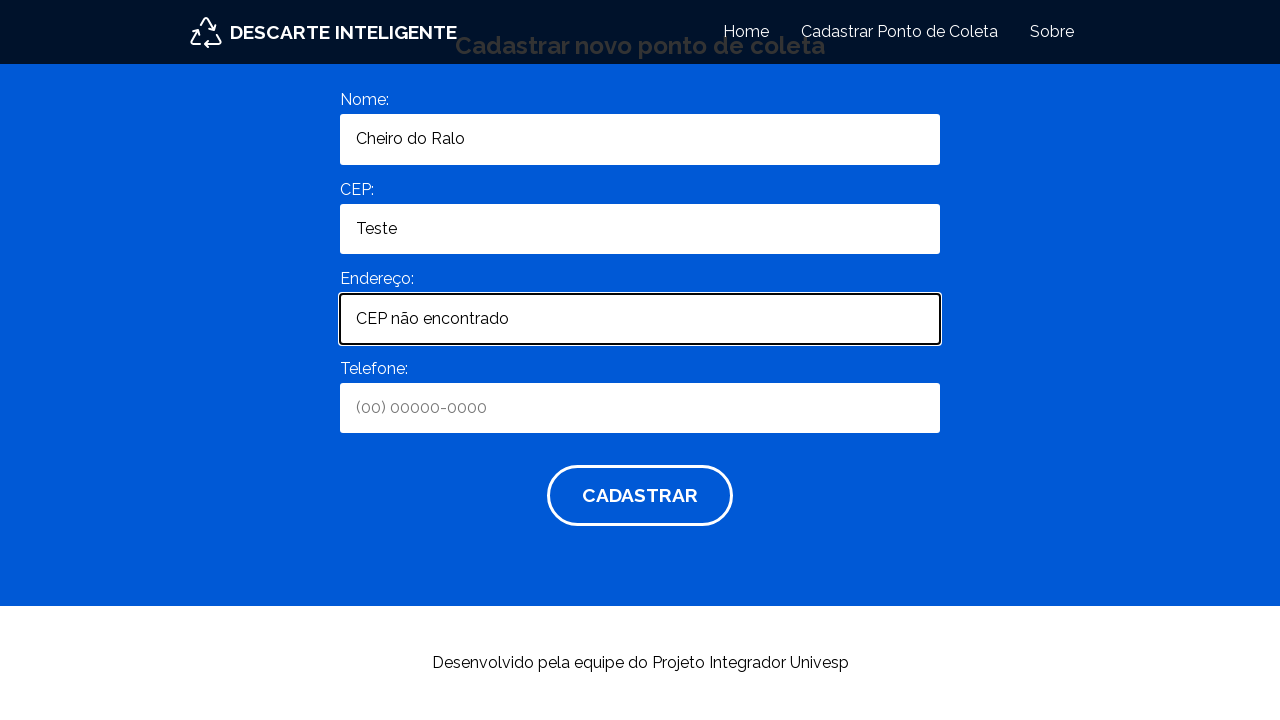

Waited 2 seconds for validation response
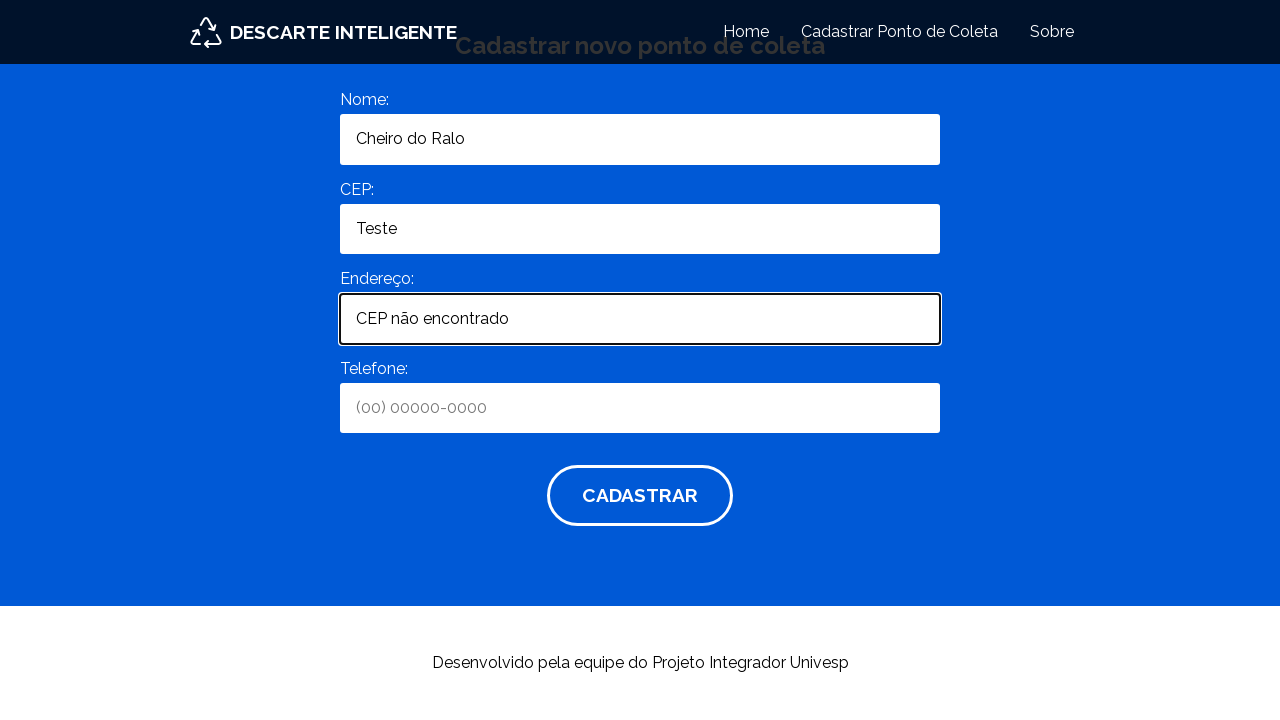

Filled phone field with text 'Outro teste' to test numeric validation on #phone
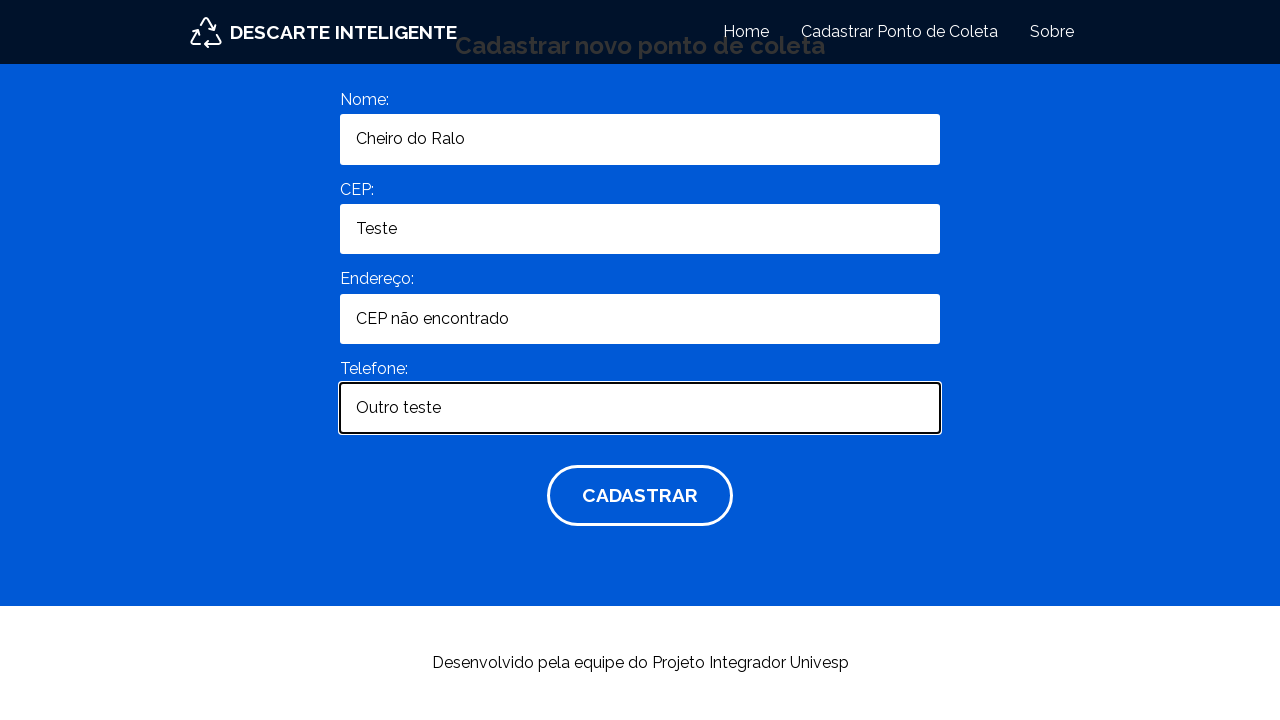

Clicked submit button to attempt form submission at (640, 496) on button[type="submit"], form button
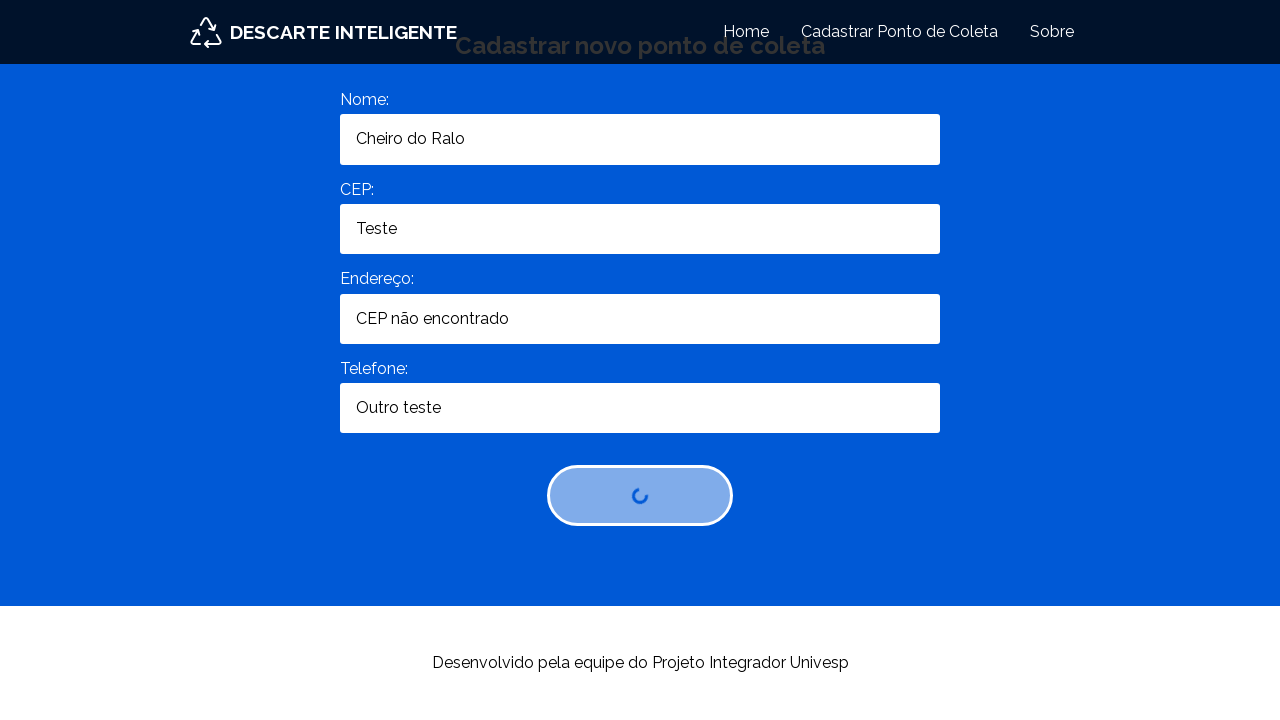

Waited 3 seconds to verify validation prevented form submission
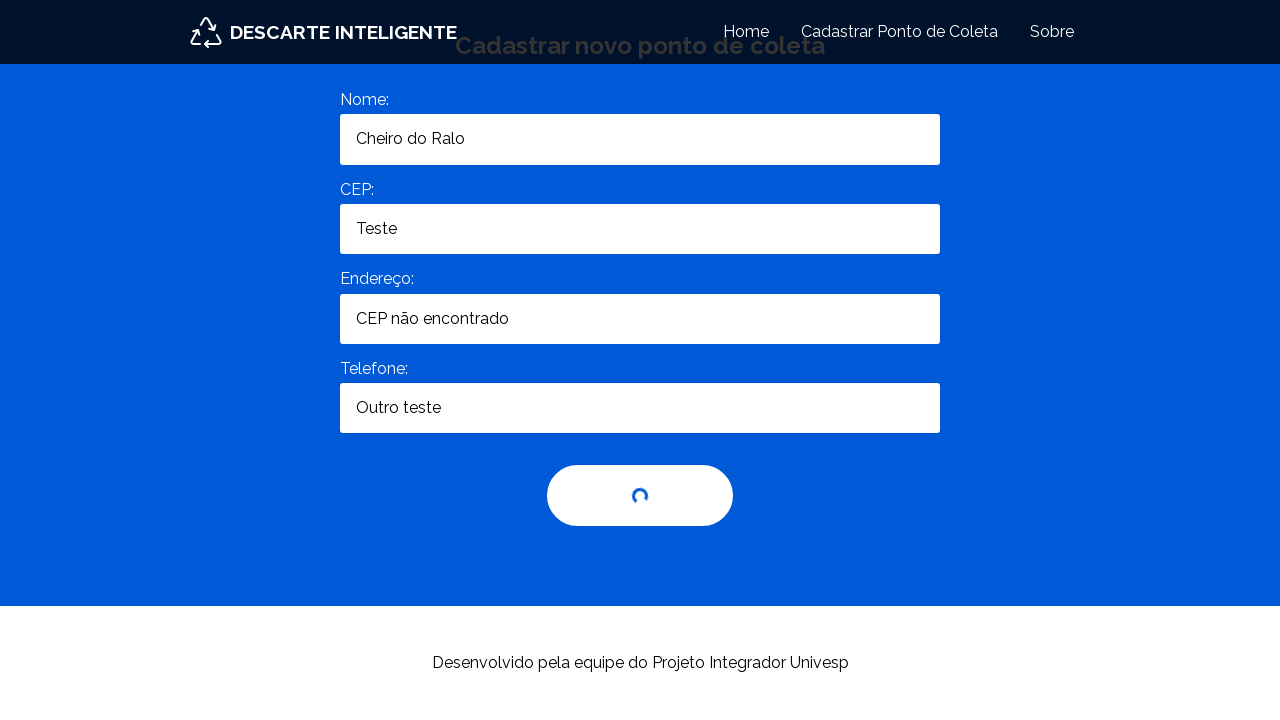

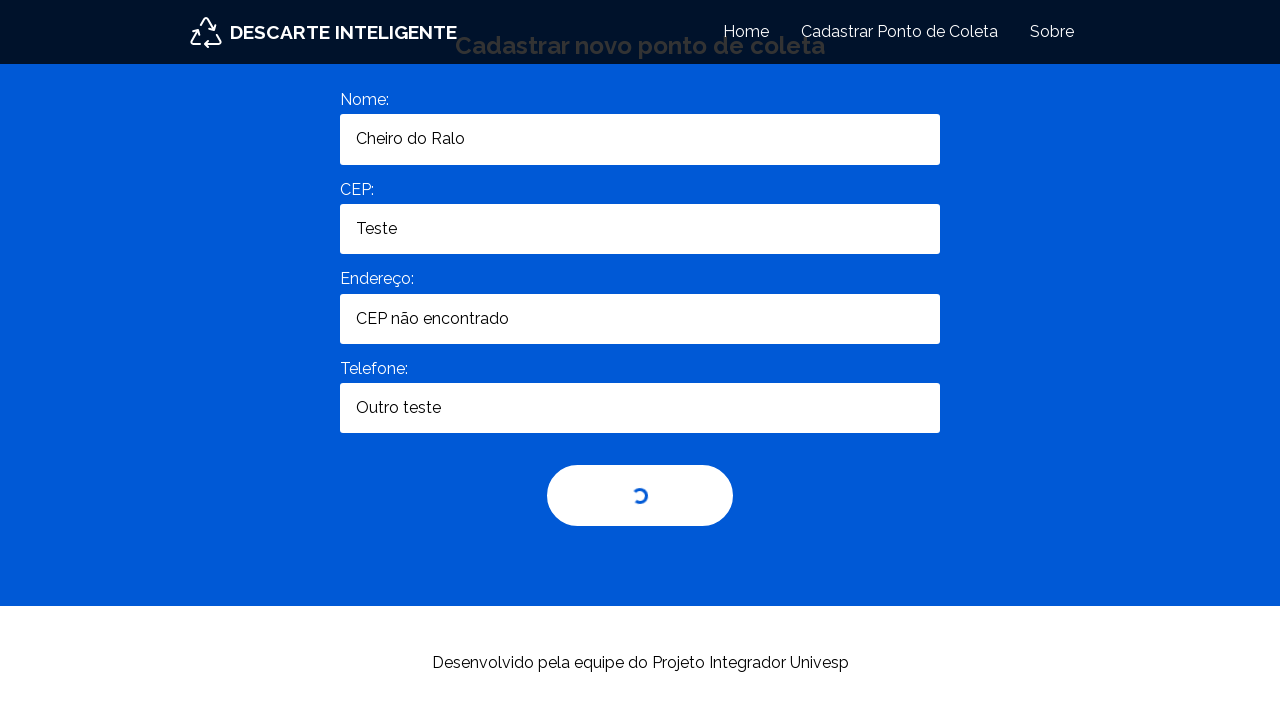